Tests pagination functionality by clicking through all pages and verifying product data is displayed on each page

Starting URL: https://testautomationpractice.blogspot.com/

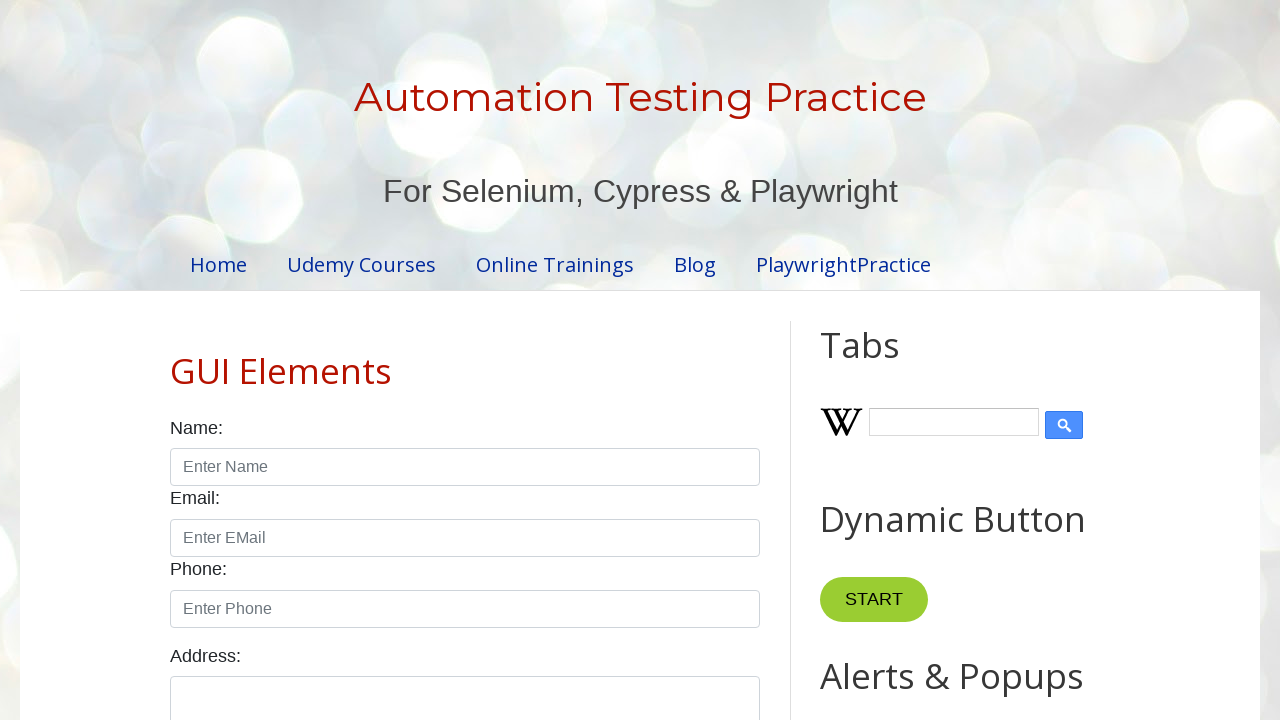

Retrieved all pagination links from the page
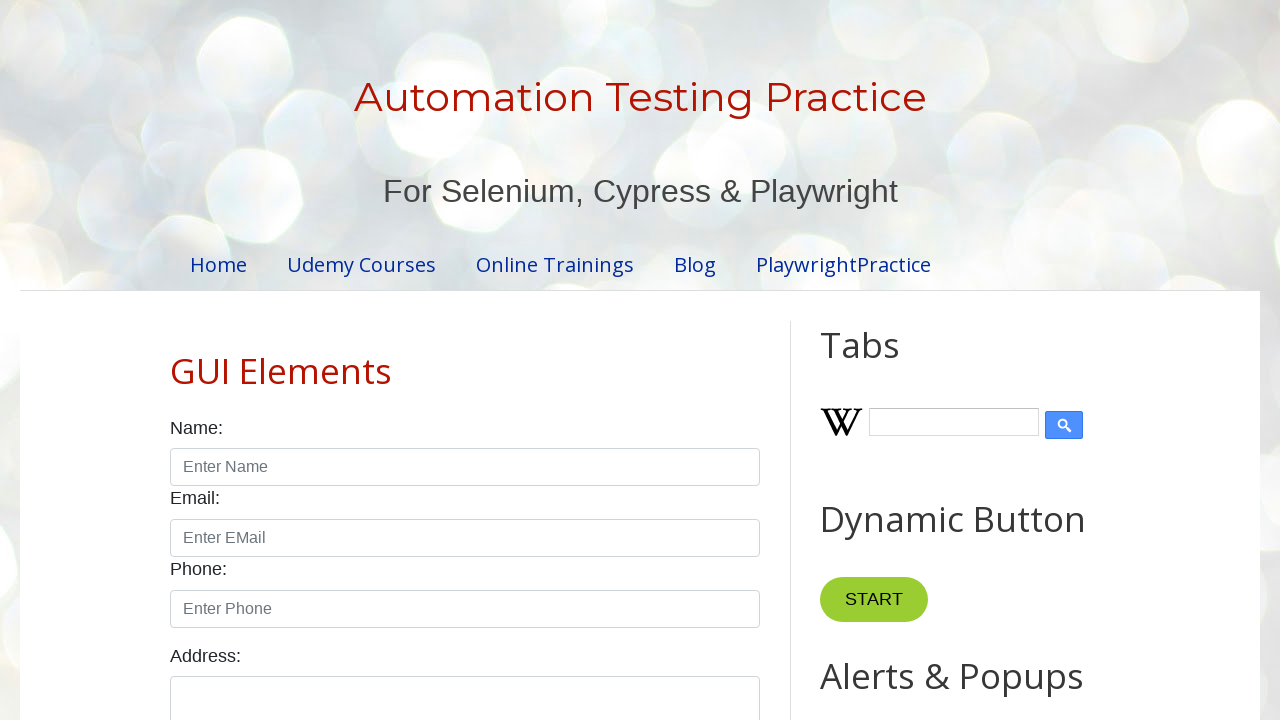

Found 4 pagination links
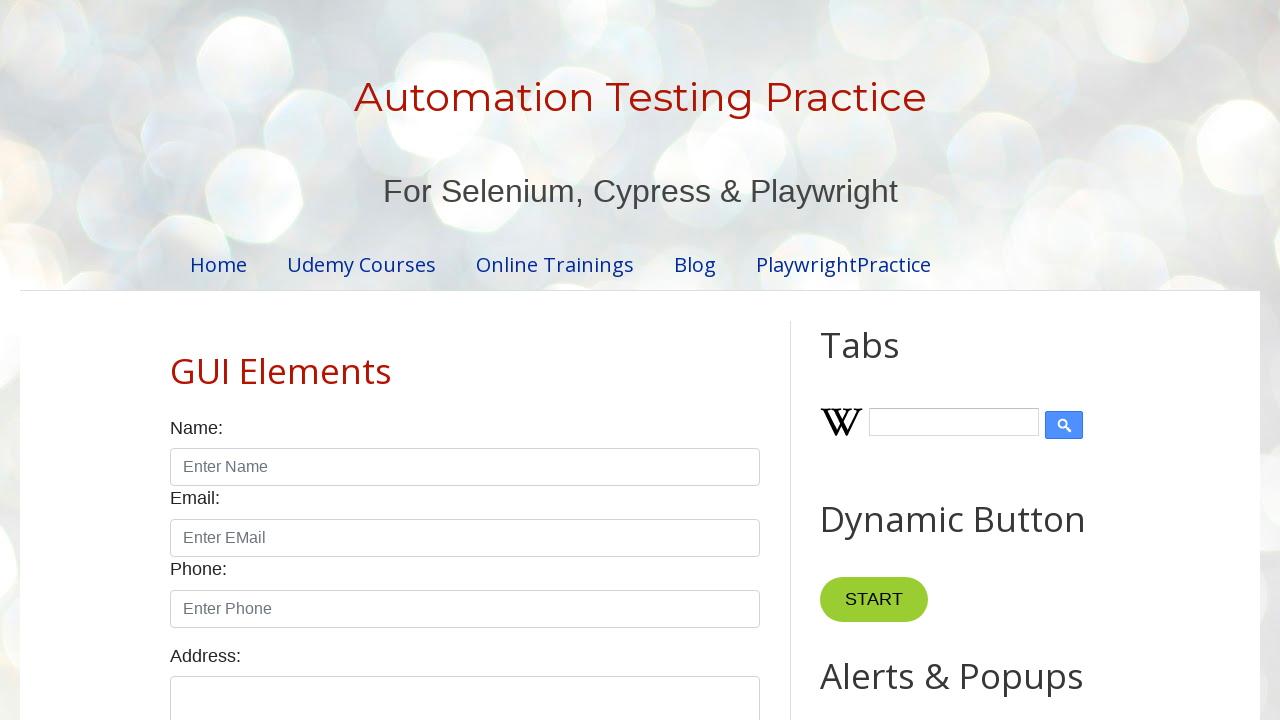

Clicked pagination link for page 1 at (416, 361) on (//ul[@id='pagination']/li/a)[1]
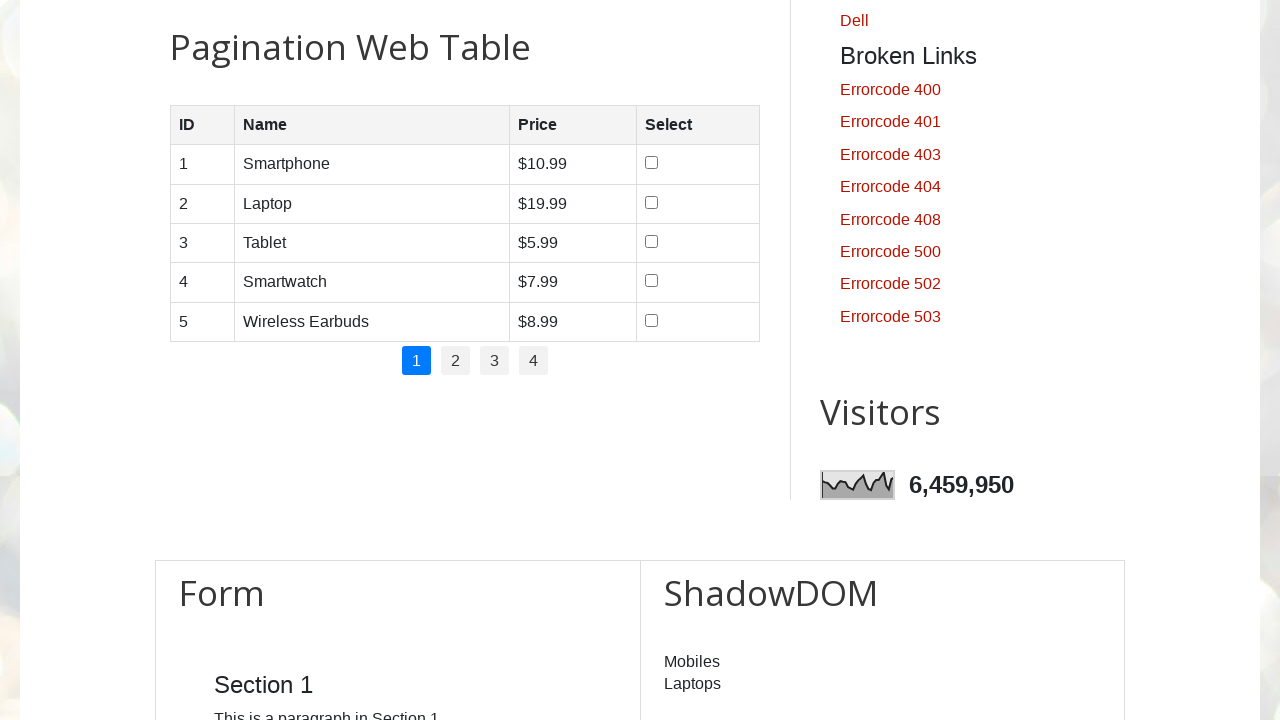

Product table loaded on page 1
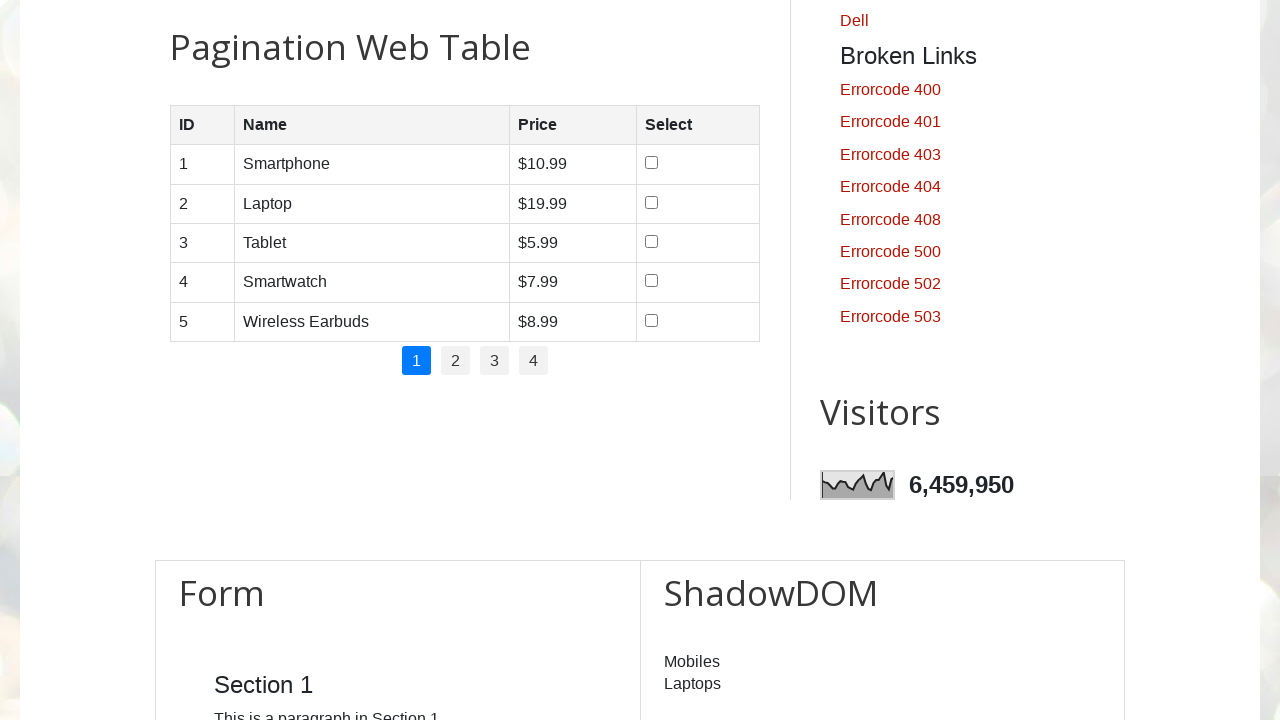

Retrieved product list from page 1
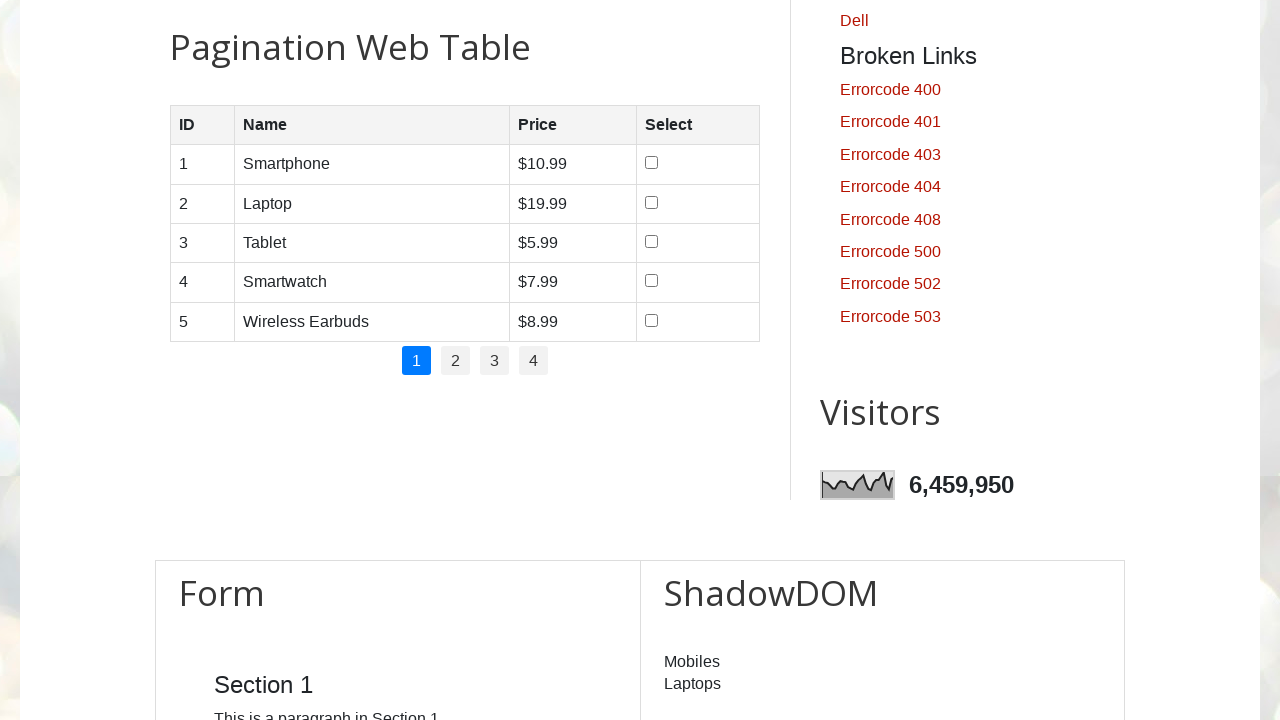

Verified 5 products are displayed on page 1
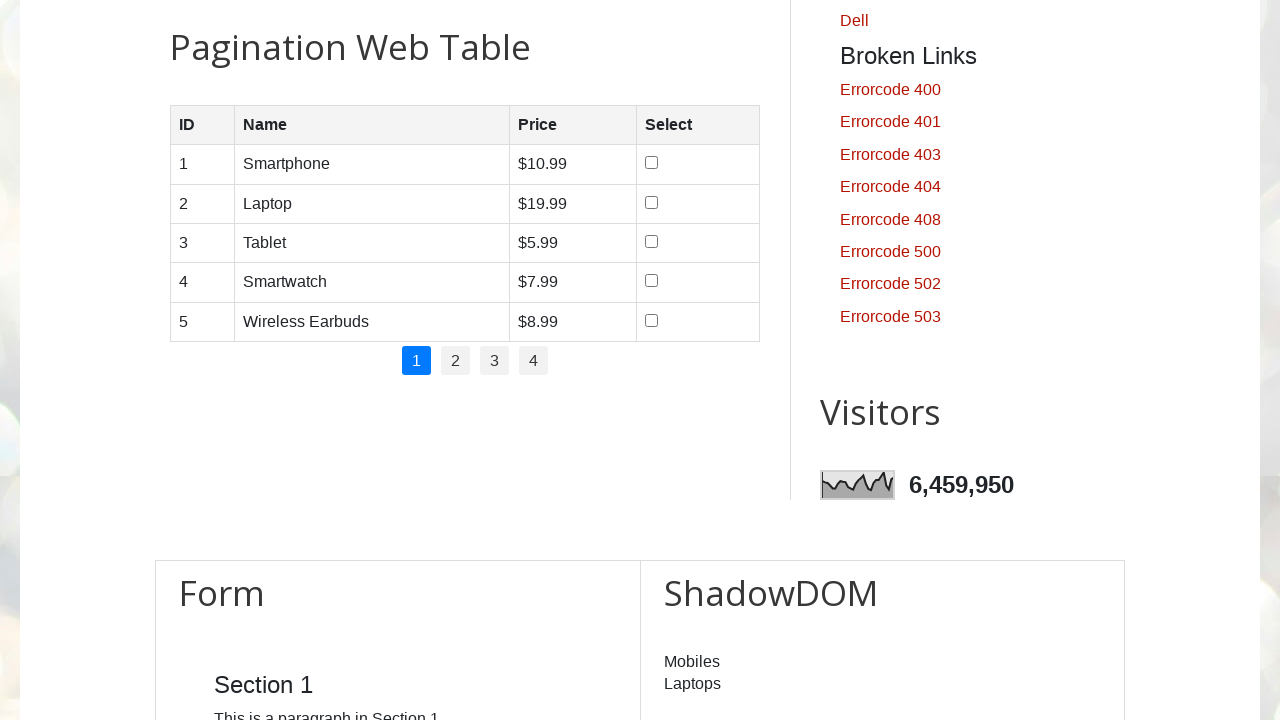

Clicked pagination link for page 2 at (456, 361) on (//ul[@id='pagination']/li/a)[2]
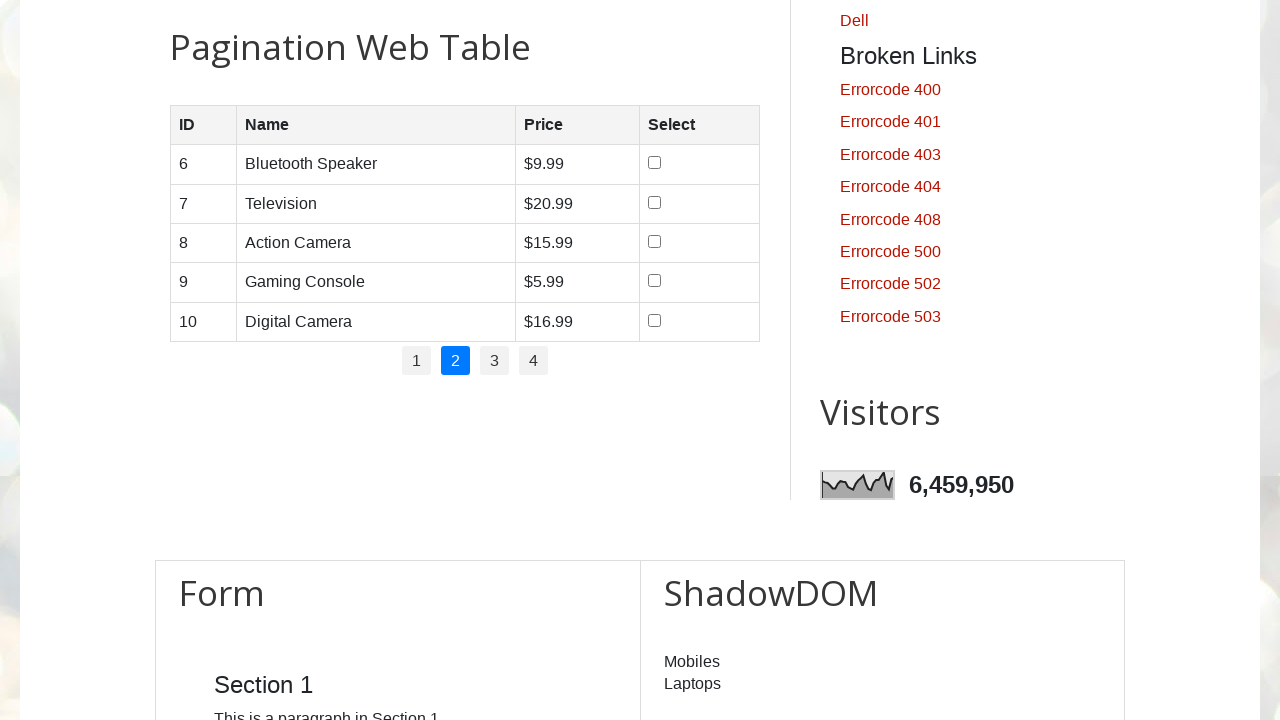

Product table loaded on page 2
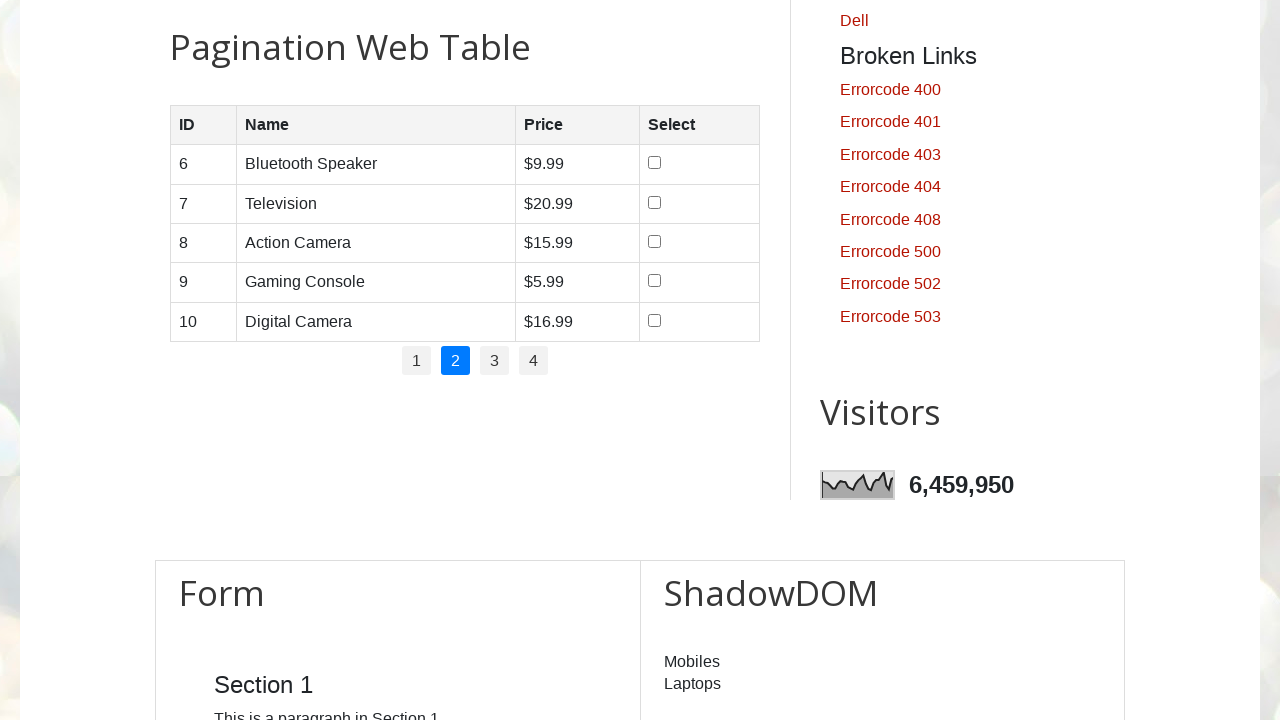

Retrieved product list from page 2
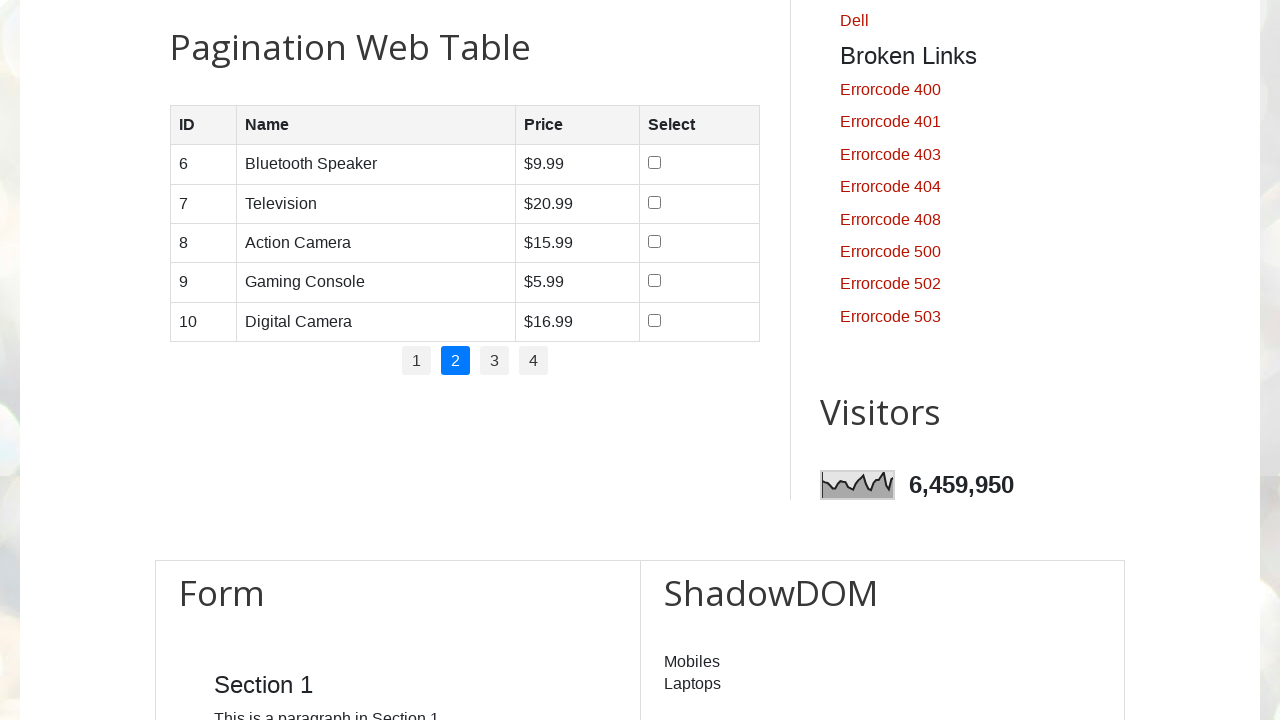

Verified 5 products are displayed on page 2
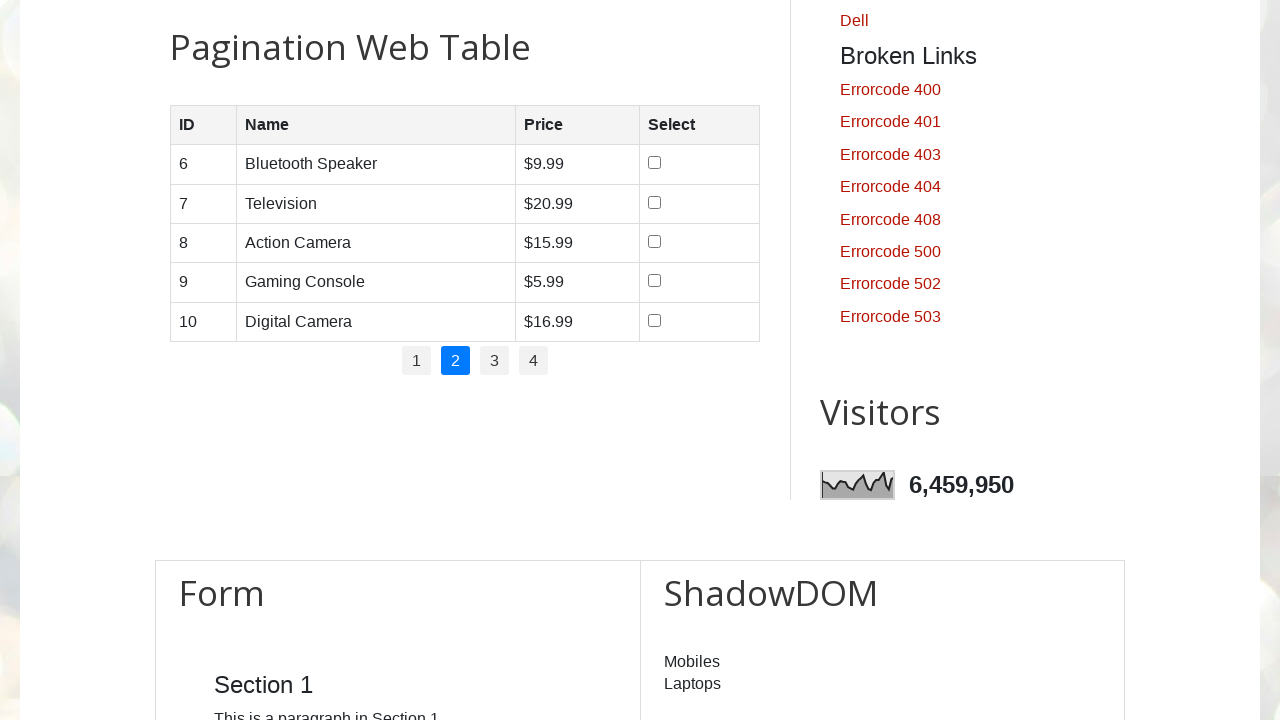

Clicked pagination link for page 3 at (494, 361) on (//ul[@id='pagination']/li/a)[3]
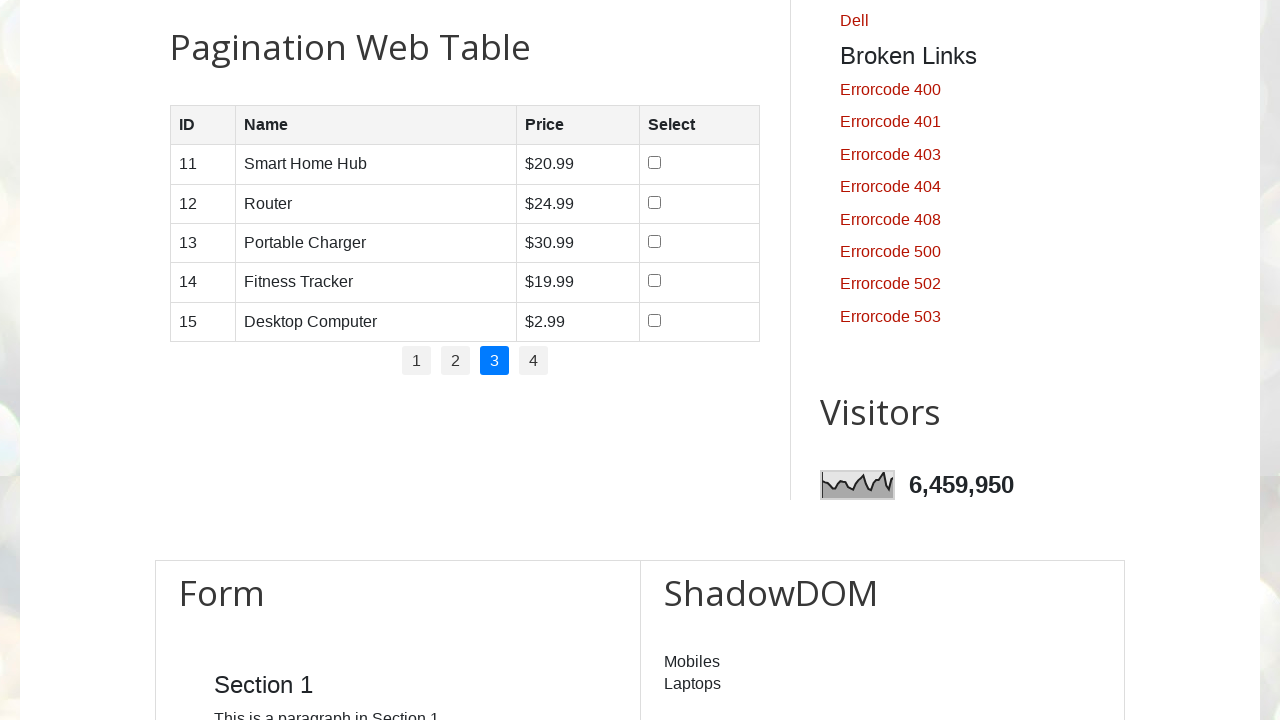

Product table loaded on page 3
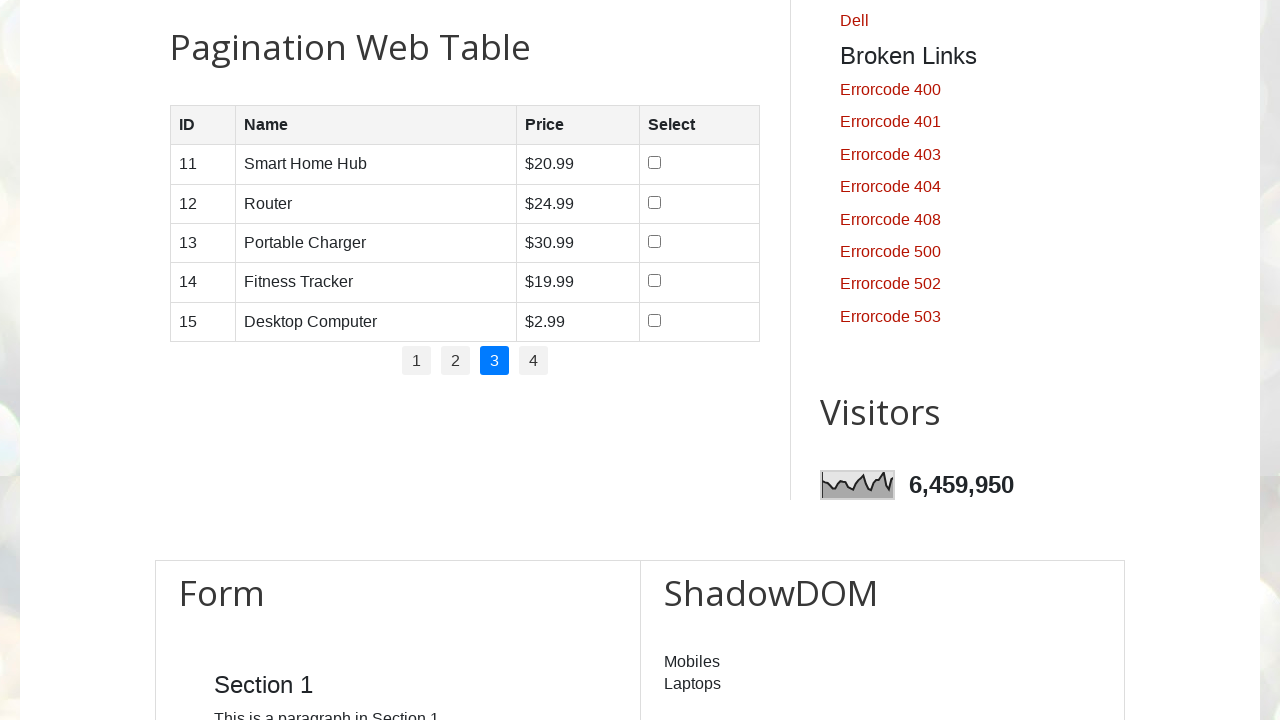

Retrieved product list from page 3
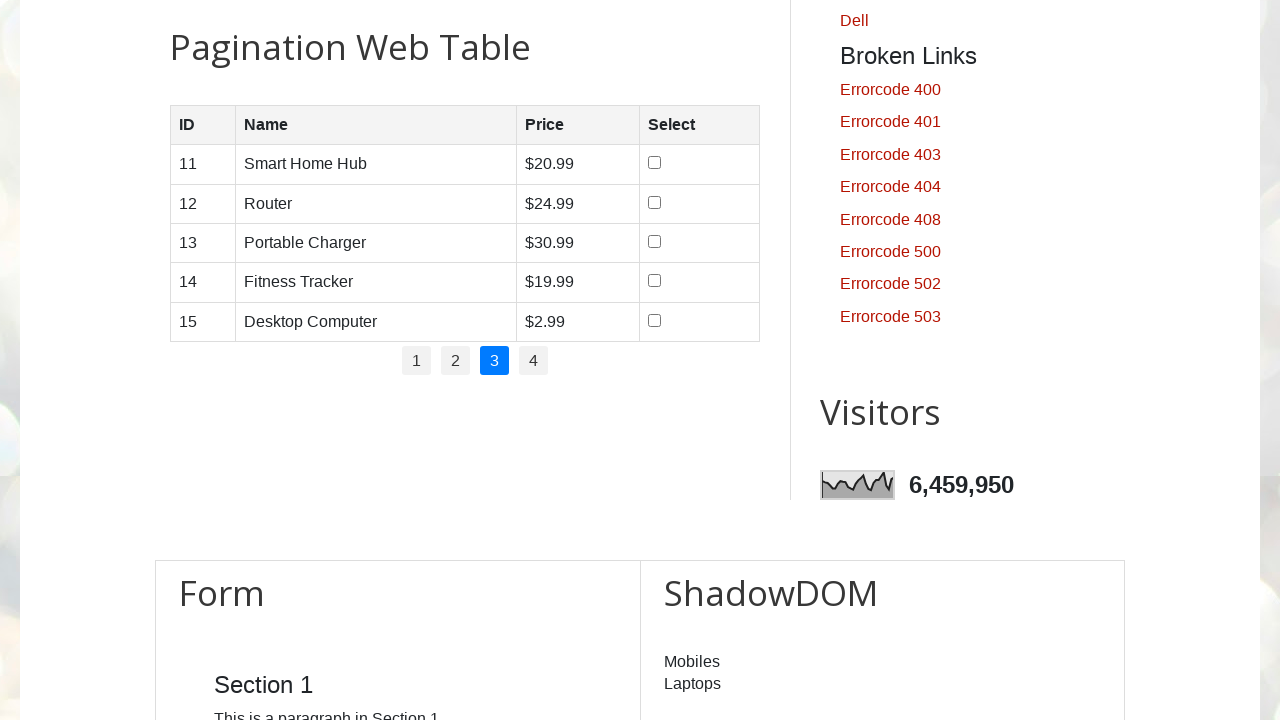

Verified 5 products are displayed on page 3
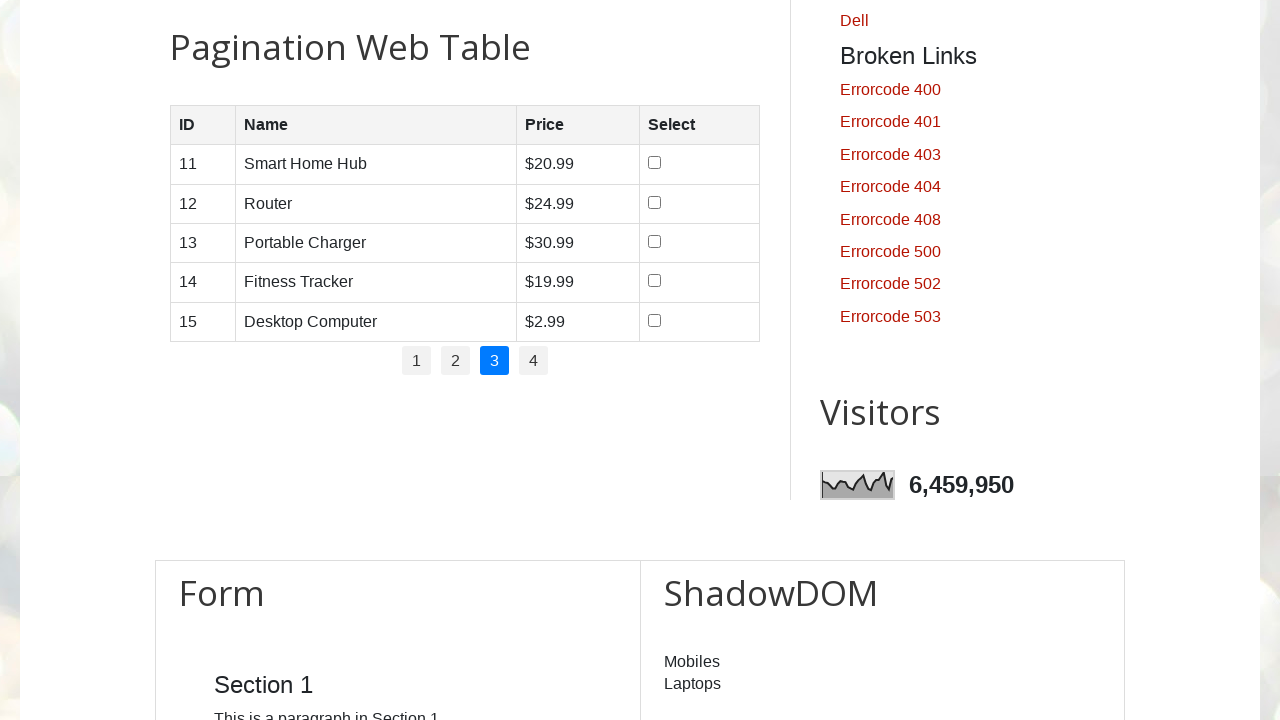

Clicked pagination link for page 4 at (534, 361) on (//ul[@id='pagination']/li/a)[4]
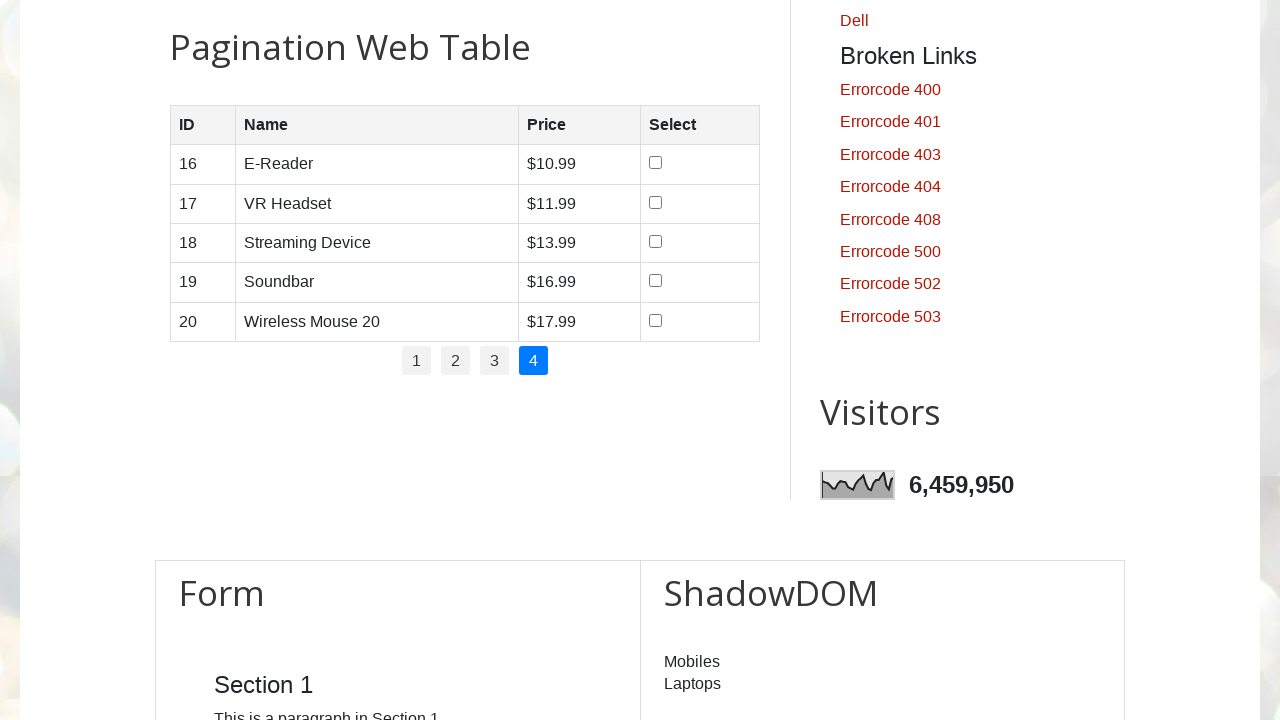

Product table loaded on page 4
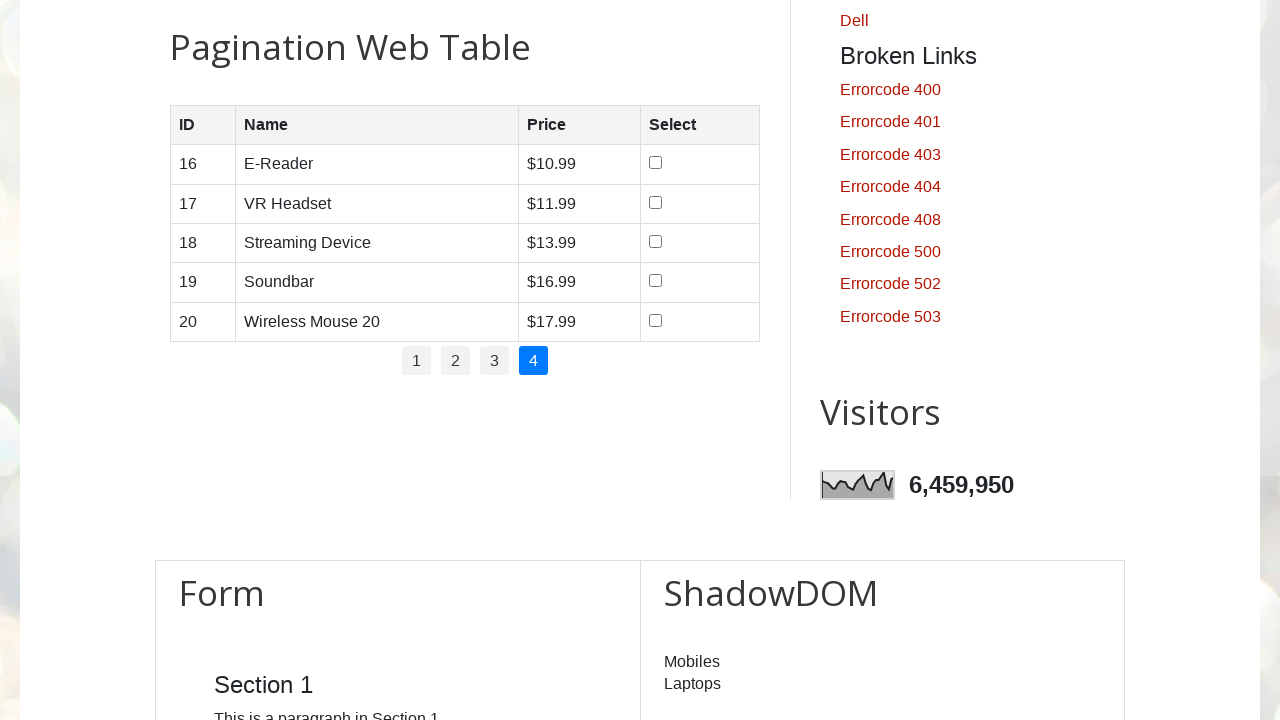

Retrieved product list from page 4
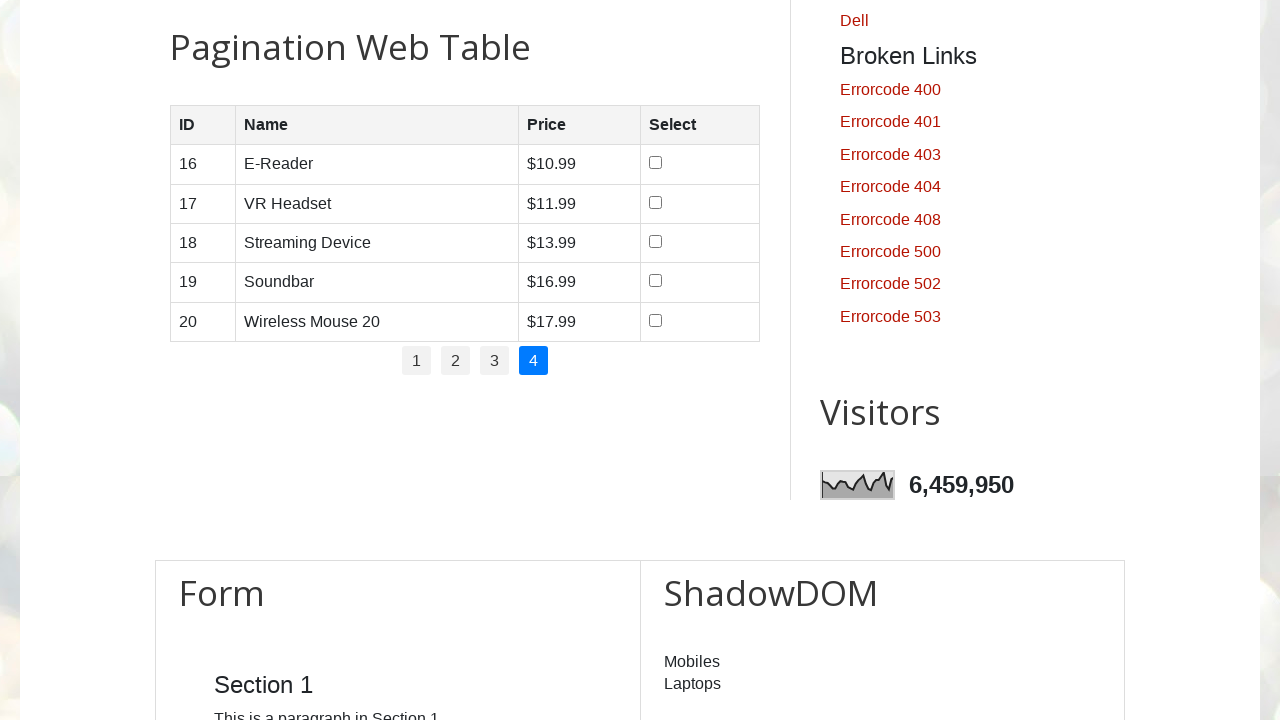

Verified 5 products are displayed on page 4
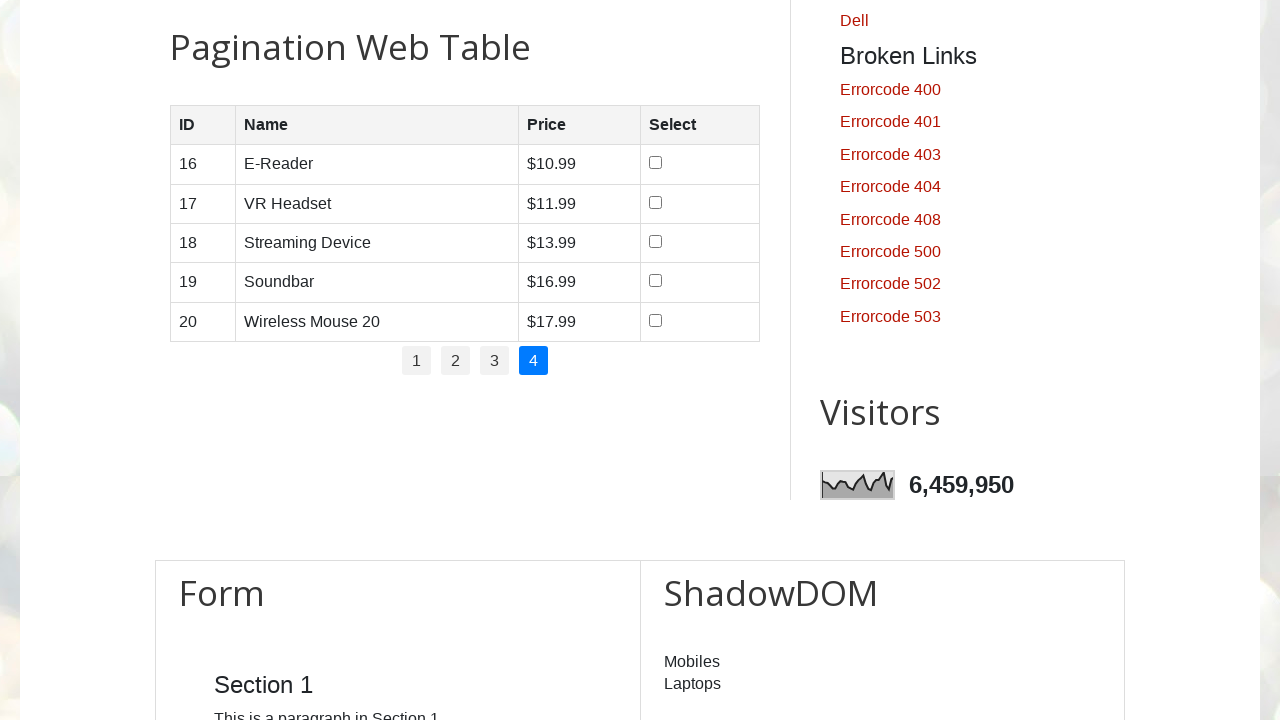

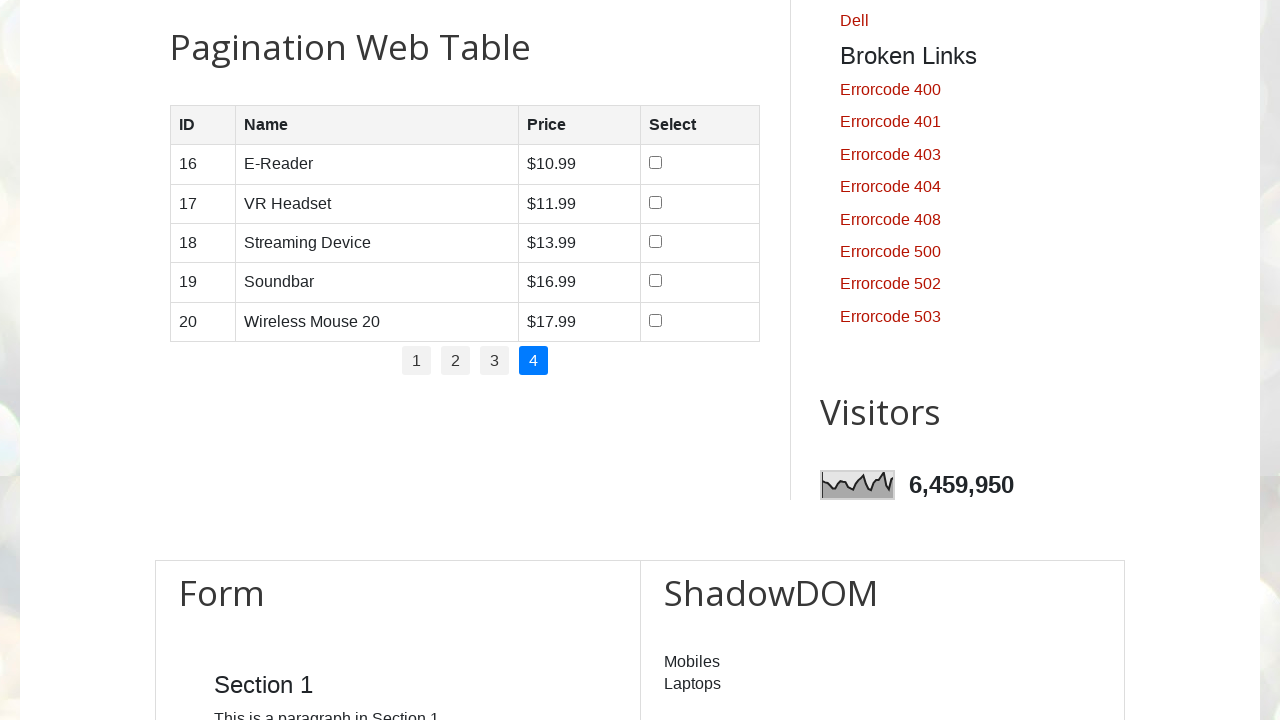